Solves a mathematical captcha by reading a value, calculating its result, filling the answer, selecting checkboxes/radio buttons, and submitting the form

Starting URL: http://suninjuly.github.io/math.html

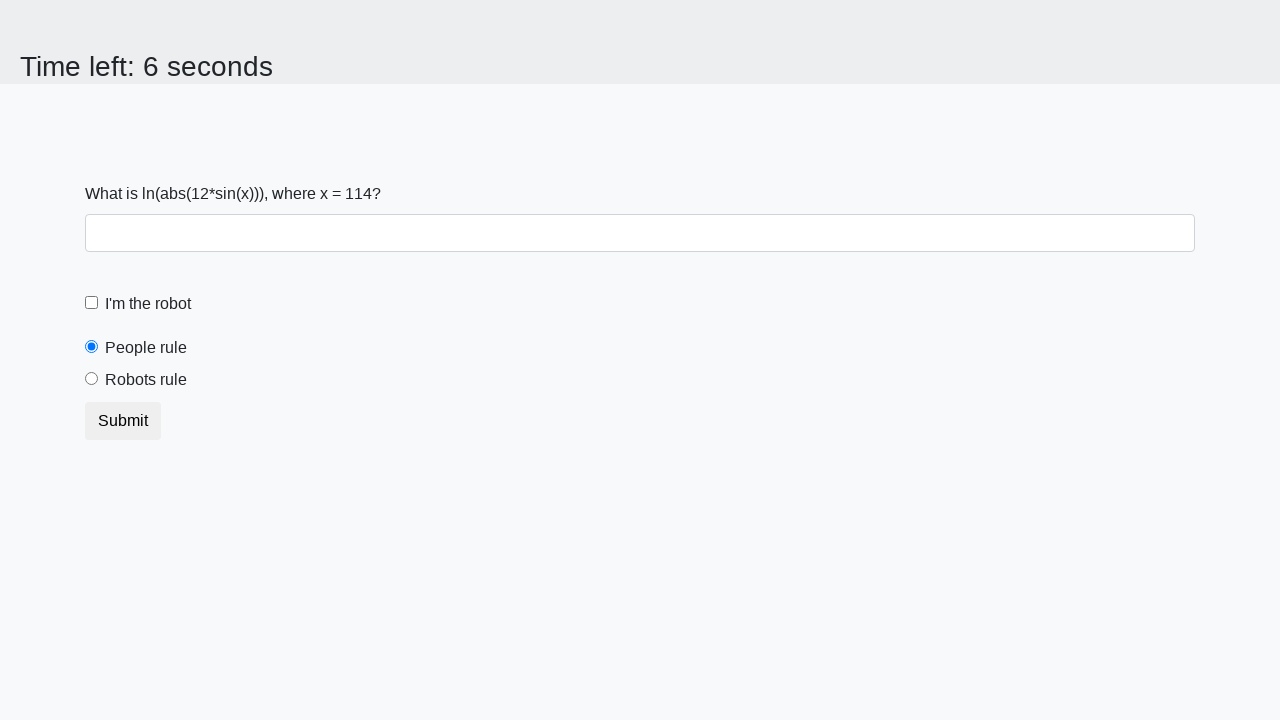

Retrieved mathematical value from page element
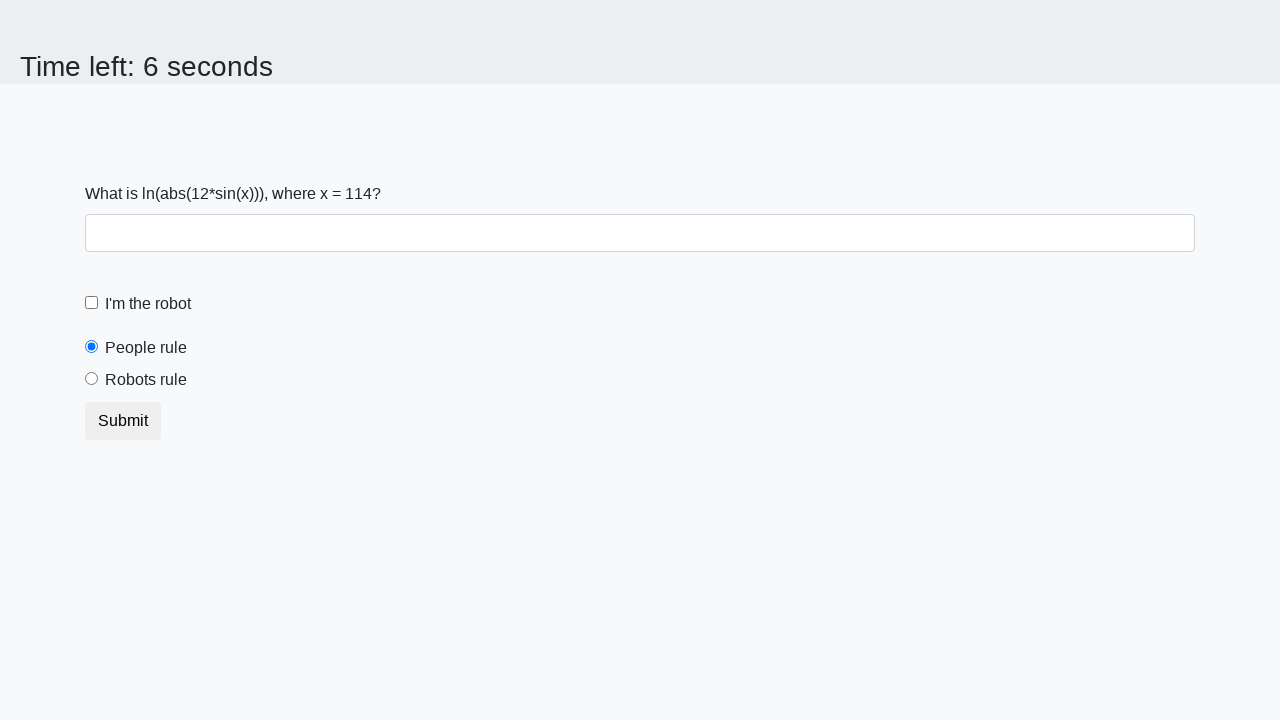

Calculated result using logarithm and sine function
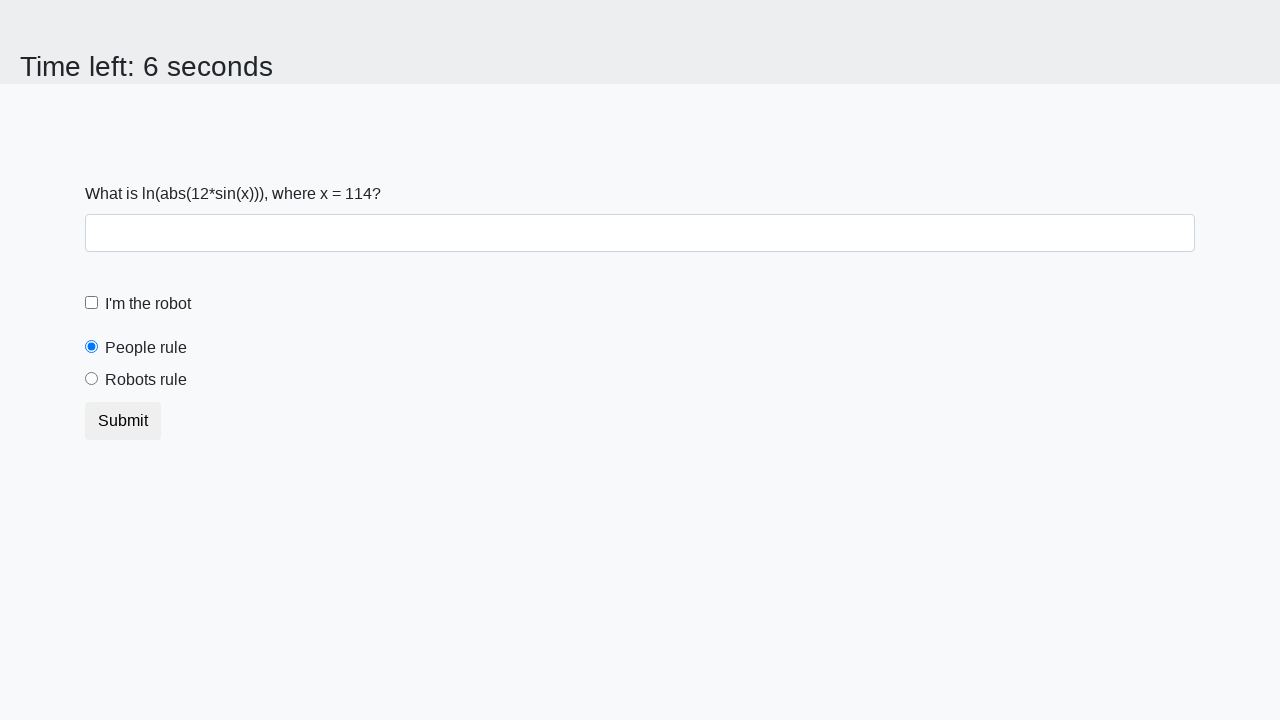

Filled answer field with calculated result on #answer
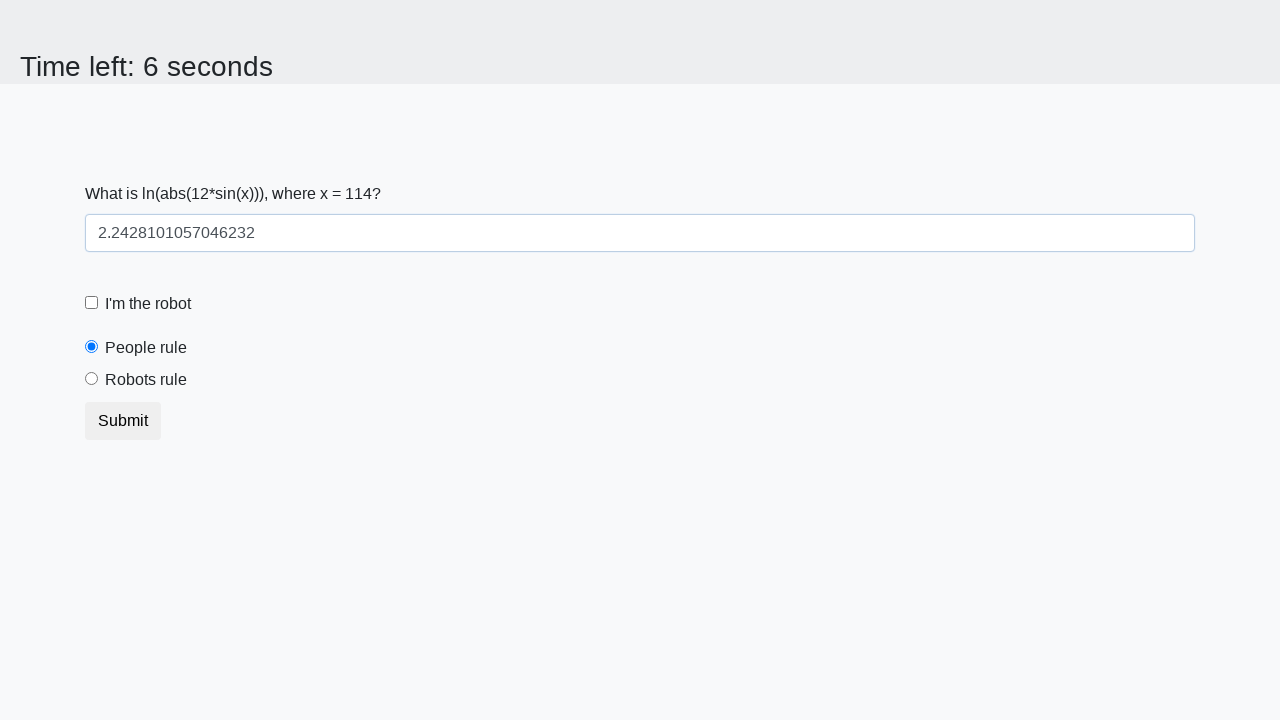

Clicked robot checkbox at (148, 304) on [for="robotCheckbox"]
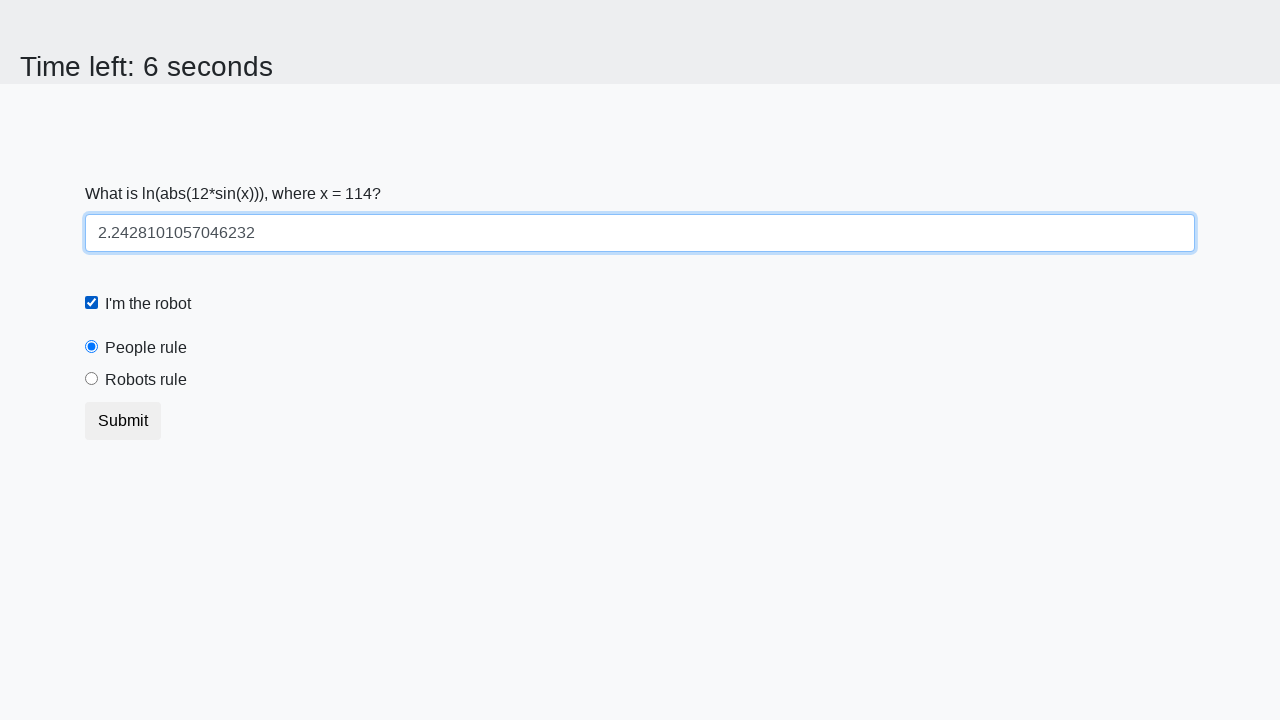

Selected robots rule radio button at (146, 380) on [for="robotsRule"]
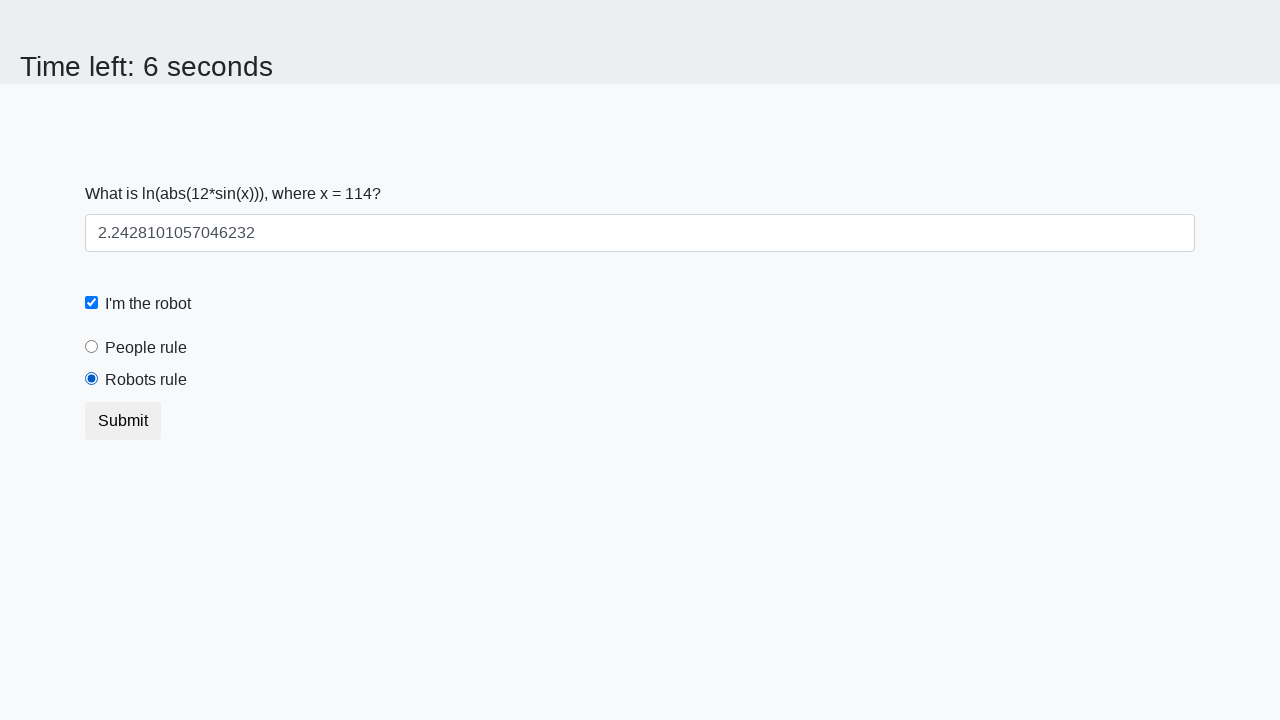

Submitted form at (123, 421) on .btn-default
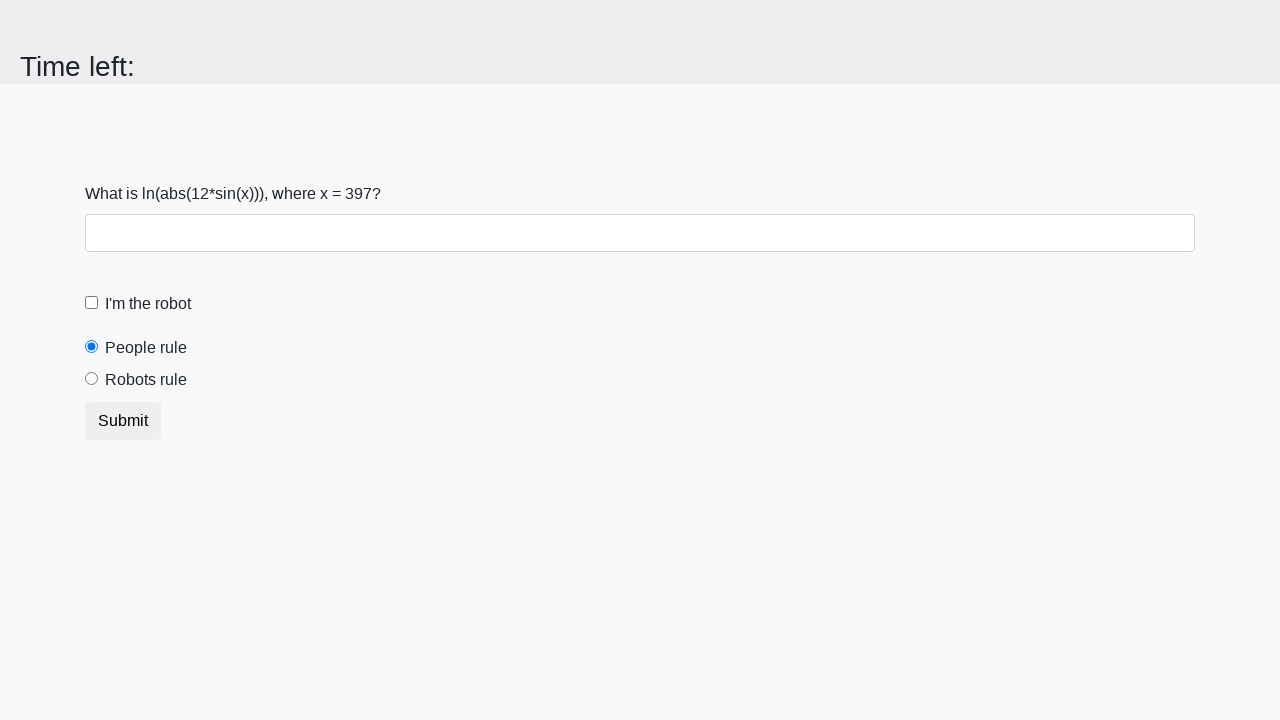

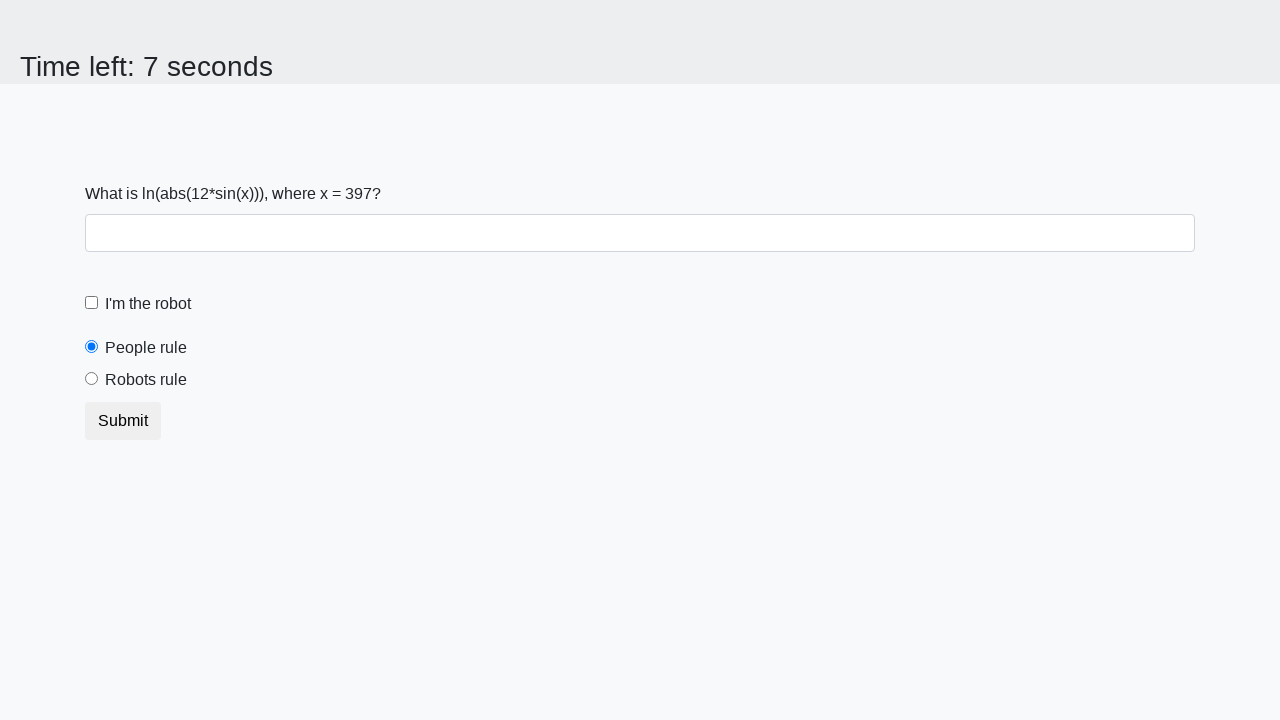